Tests browser window handling by clicking a link that opens a new window, switching to the child window to verify its title, closing it, then switching back to the parent window to verify its title.

Starting URL: https://www.selenium.dev/selenium/web/window_switching_tests/page_with_frame.html

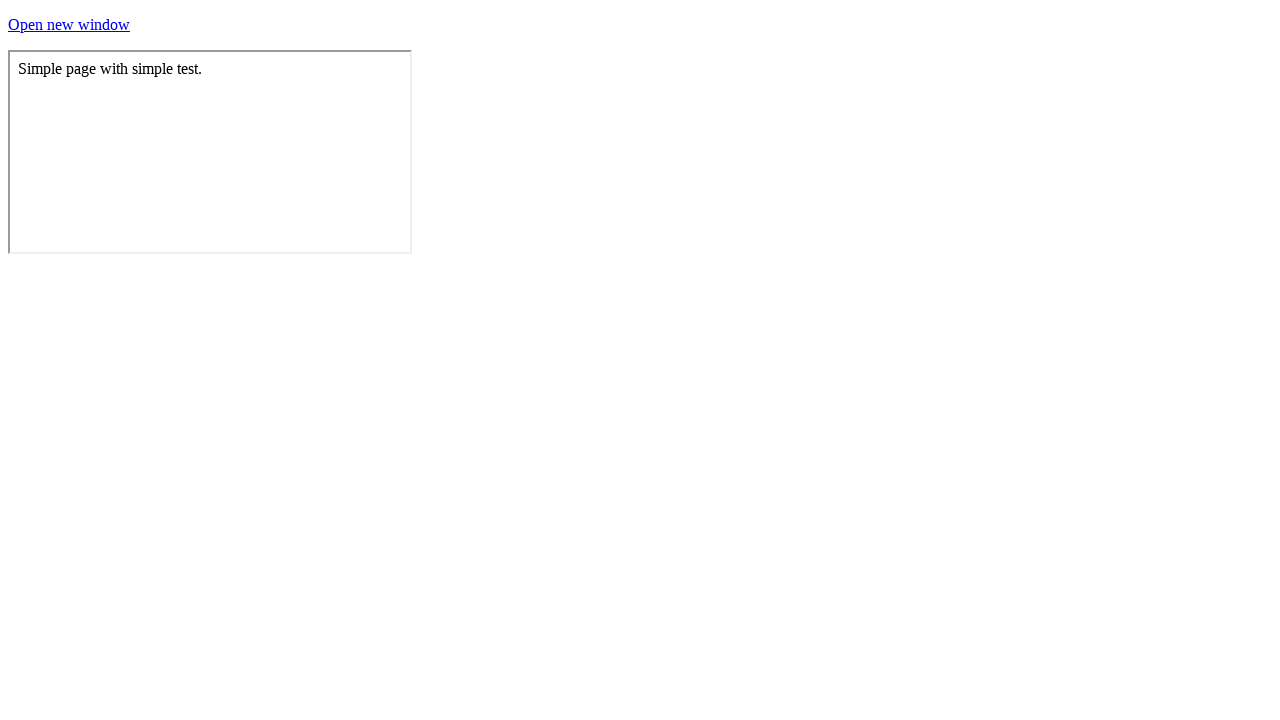

Clicked link that opens a new window at (69, 24) on a#a-link-that-opens-a-new-window
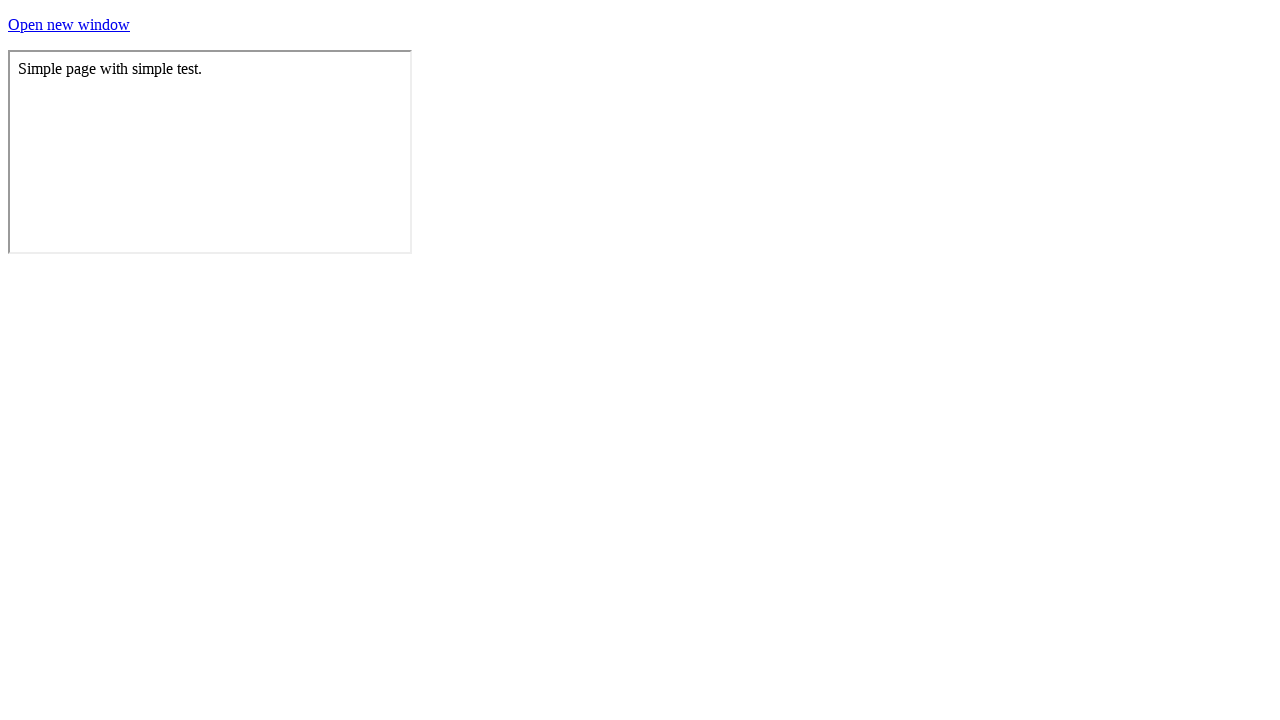

New window opened and captured
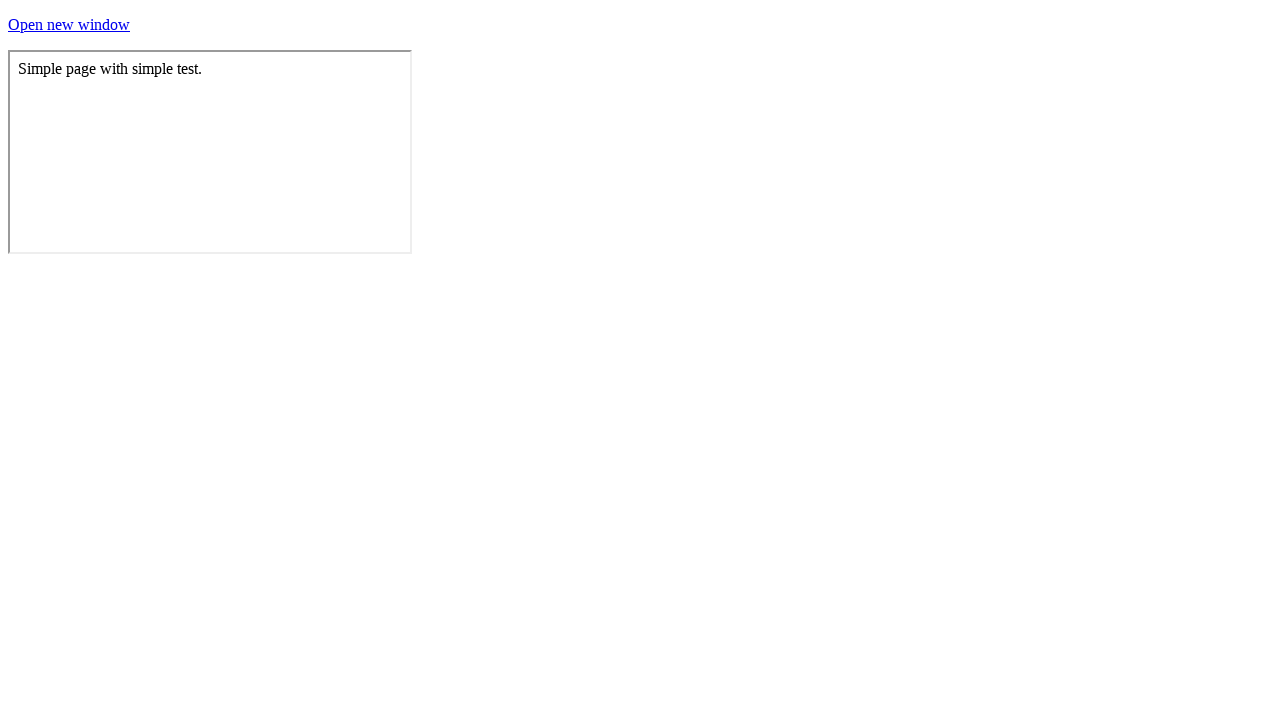

Child window page load completed
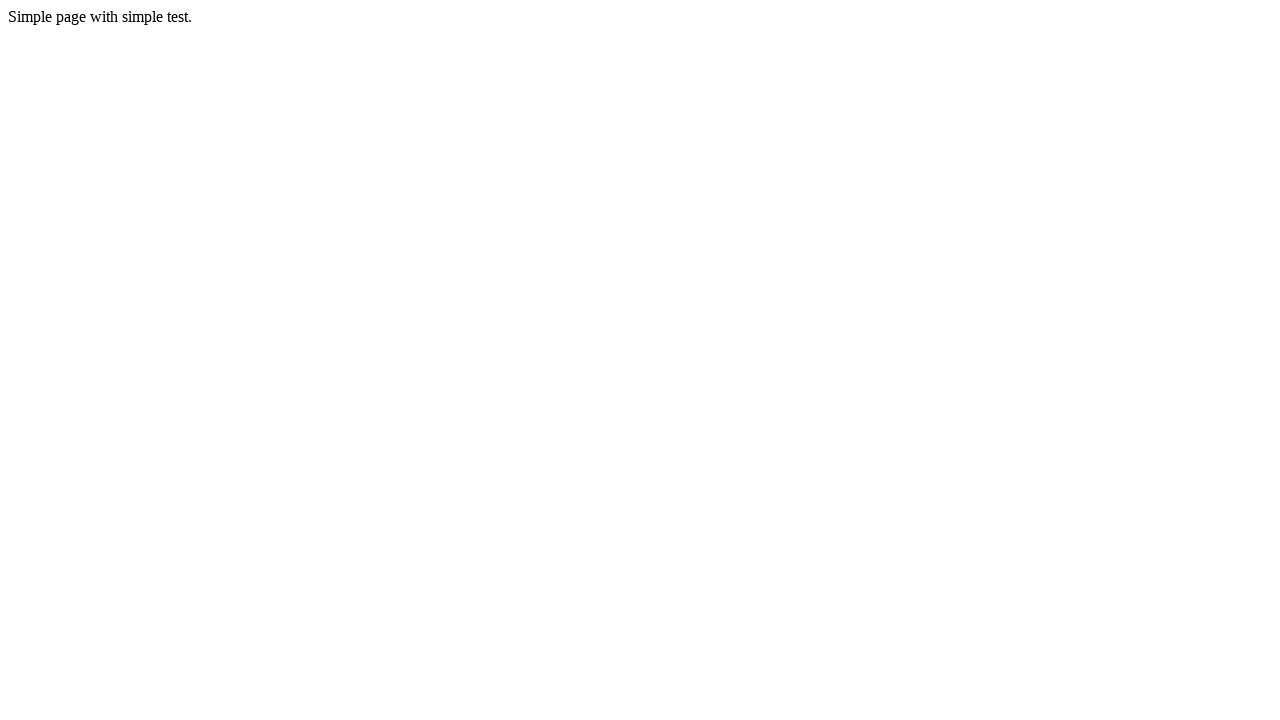

Retrieved child window title: Simple Page
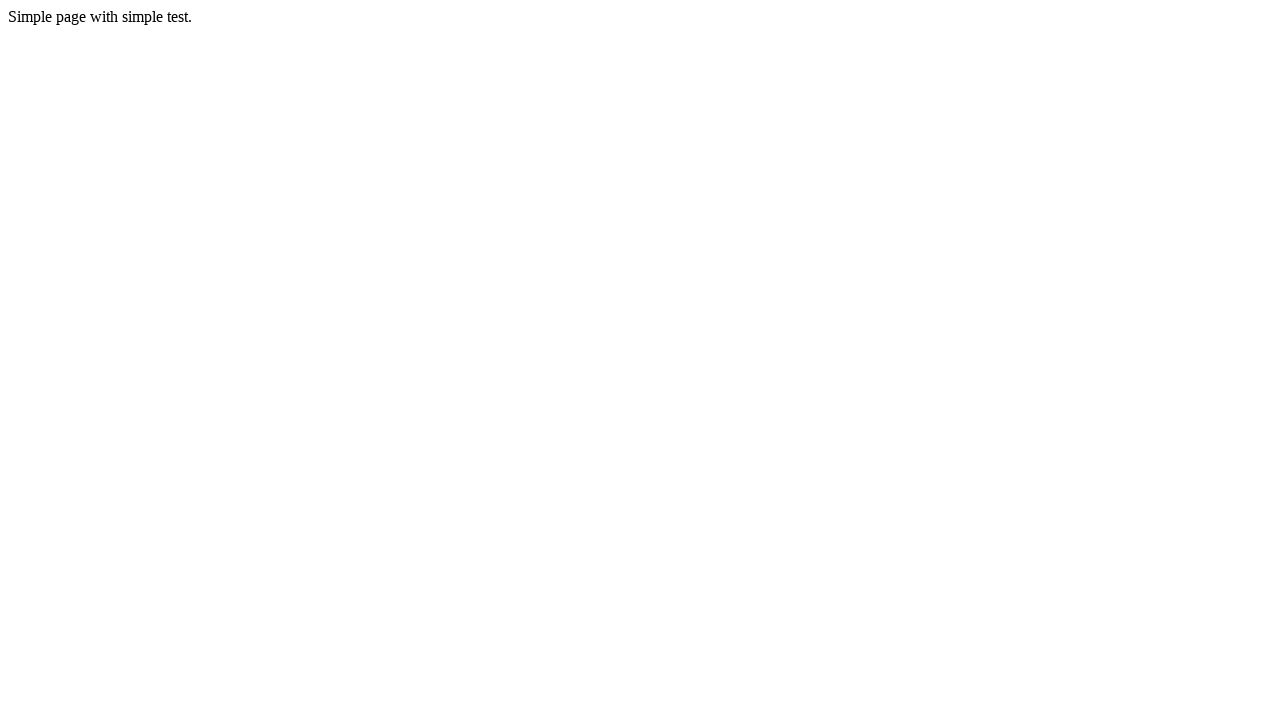

Verified child window title is 'Simple Page'
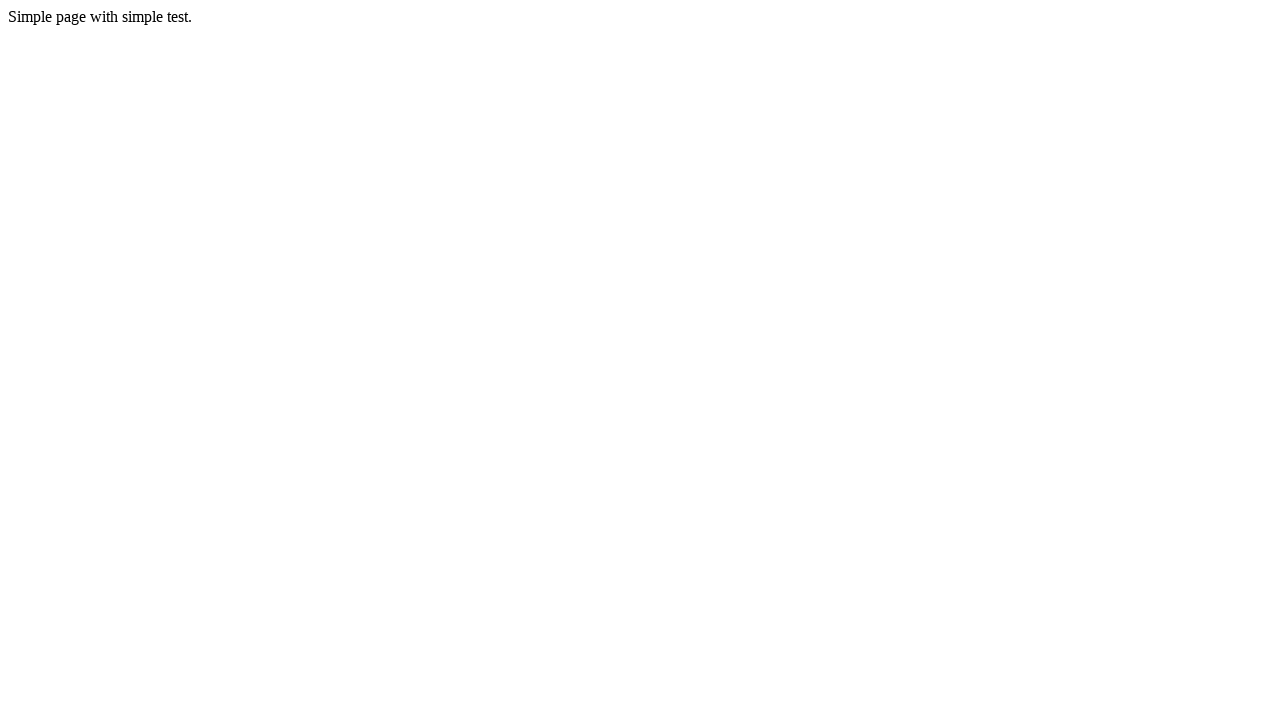

Closed child window
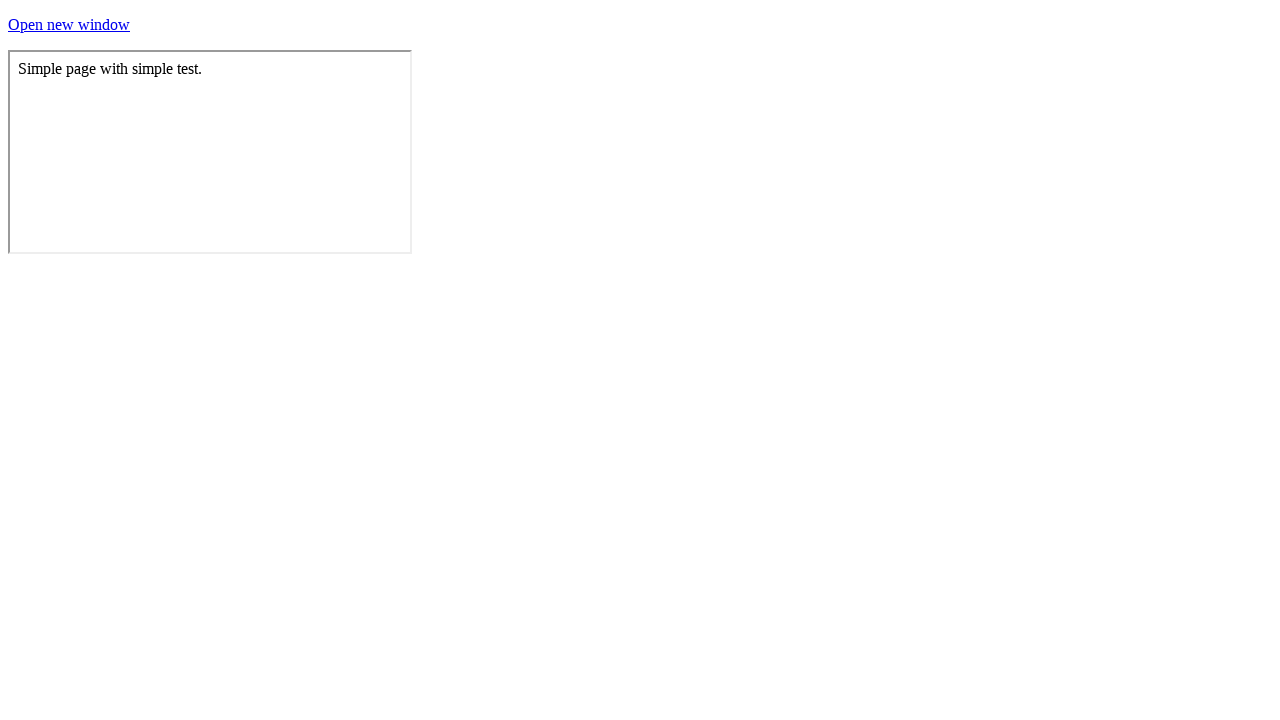

Retrieved parent window title: Test page for WindowSwitchingTest.testShouldFocusOnTheTopMostFrameAfterSwitchingToAWindow
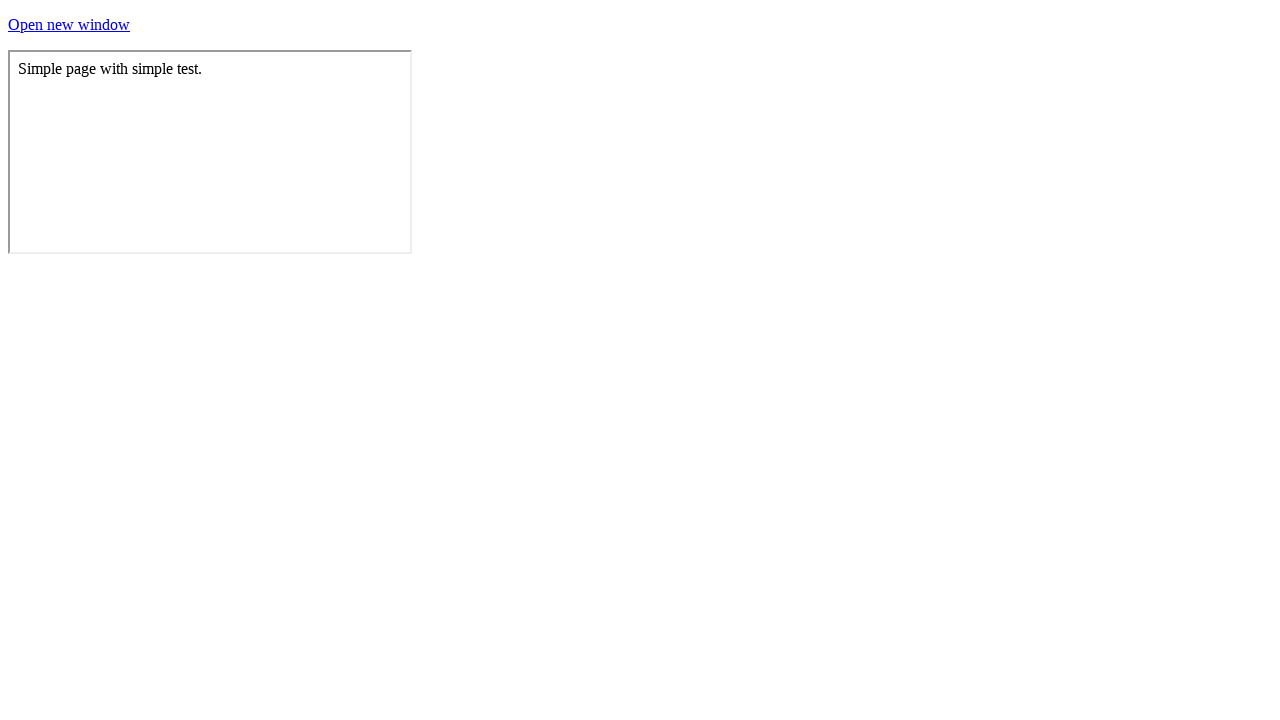

Verified parent window title is correct
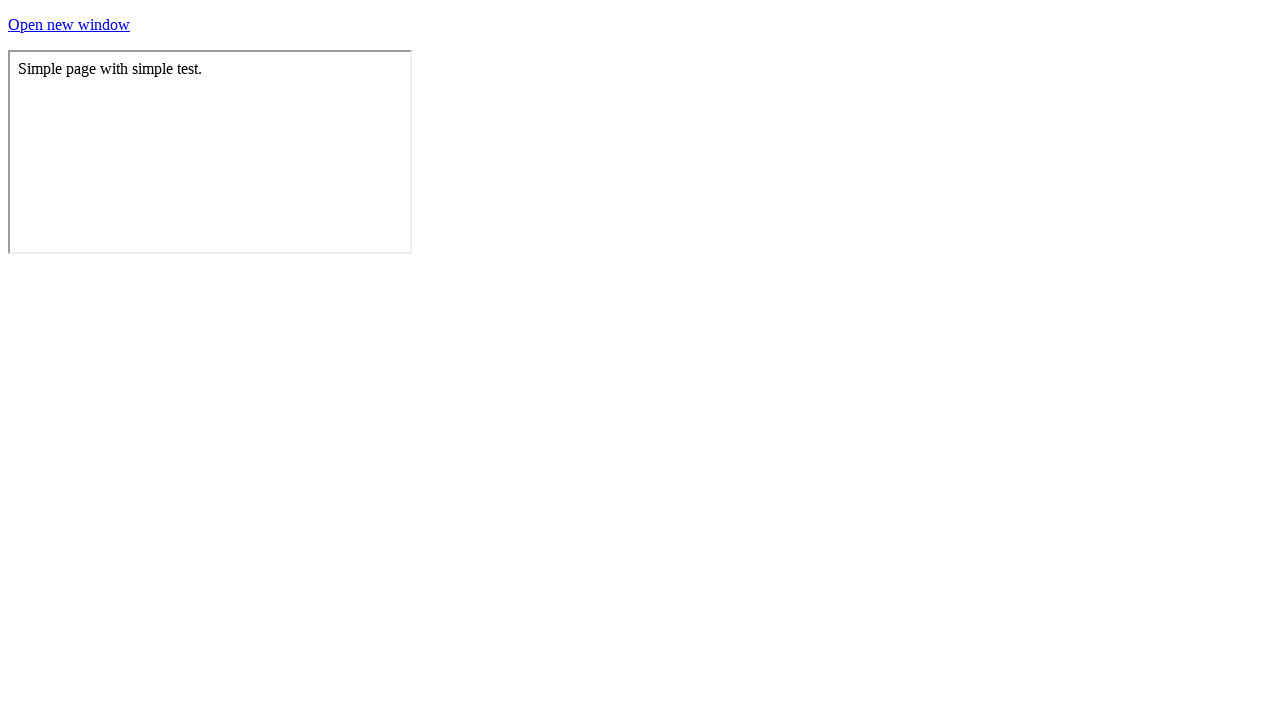

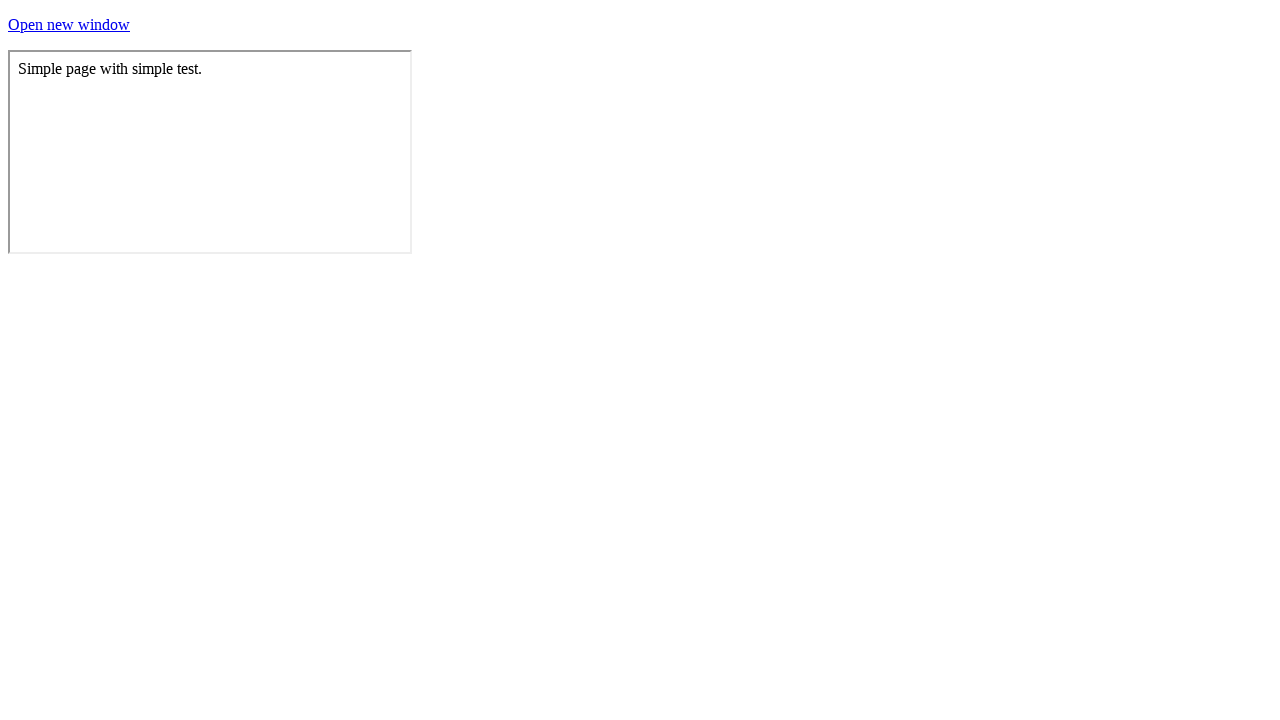